Tests window switching functionality by clicking a link that opens a new window, switching to that window, and verifying the page heading is "Elemental Selenium"

Starting URL: https://the-internet.herokuapp.com/windows

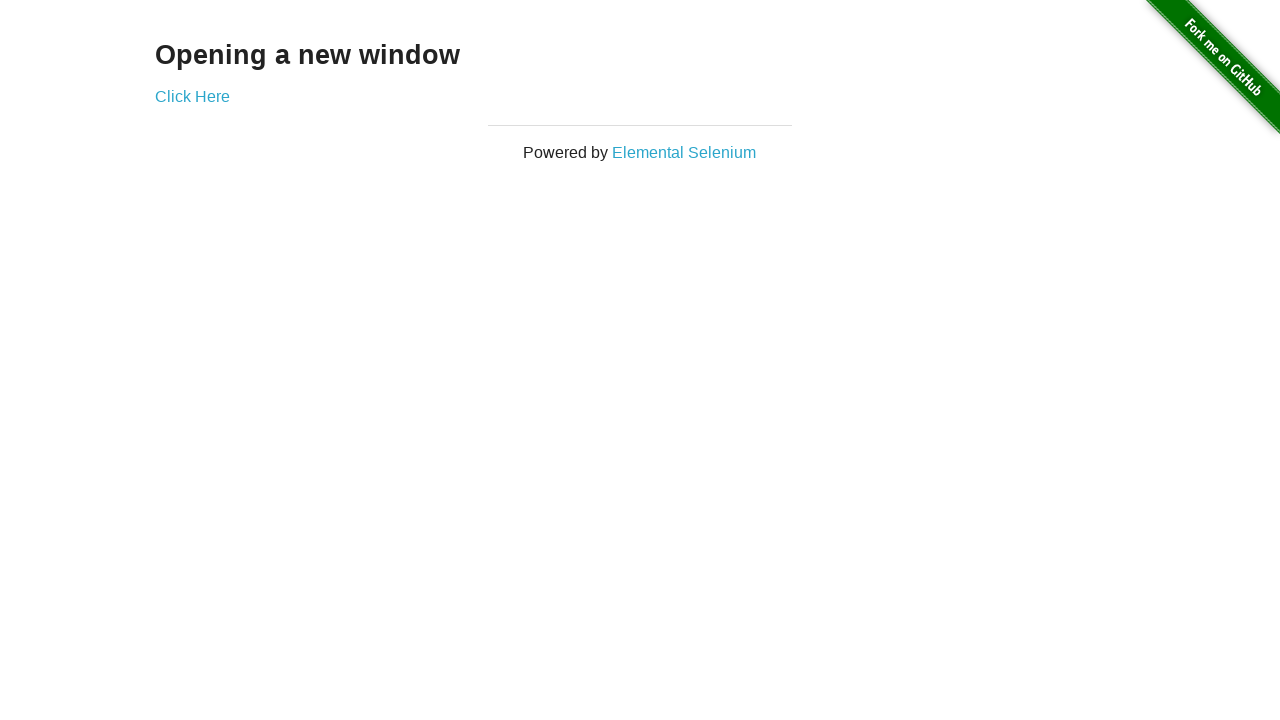

Clicked 'Elemental Selenium' link to open new window at (684, 152) on xpath=//a[text()='Elemental Selenium']
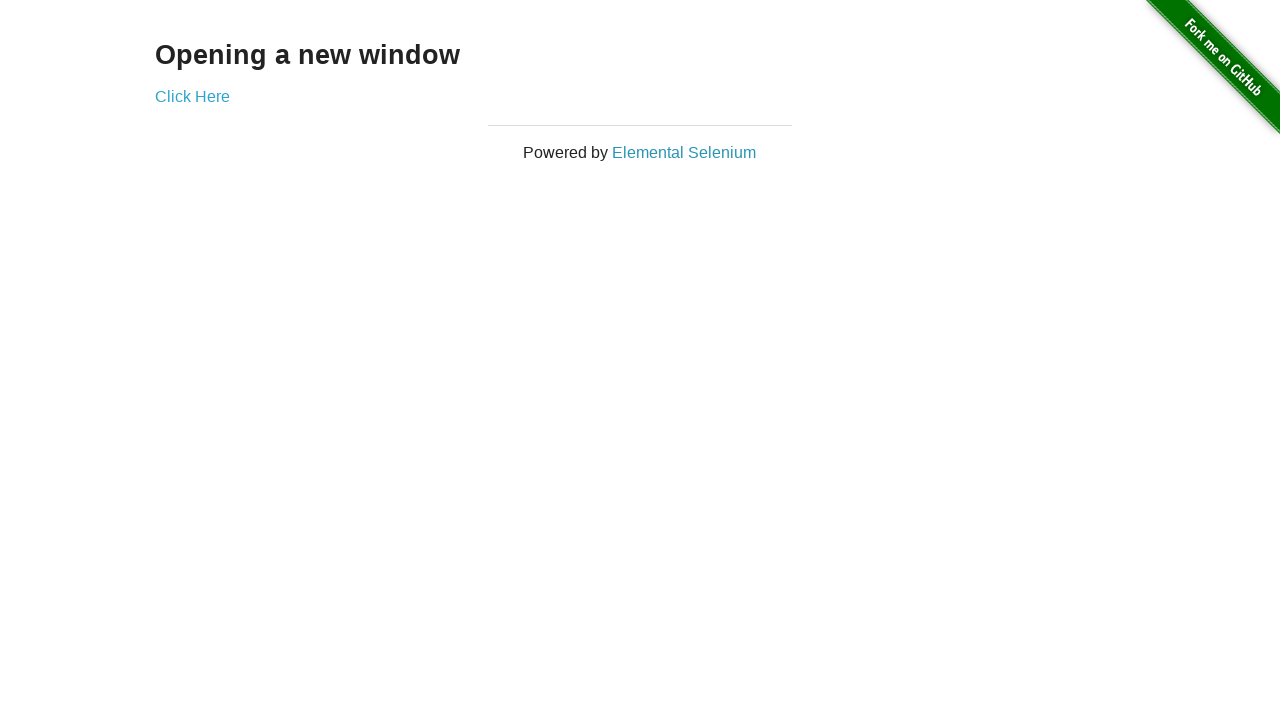

Captured new window/page object
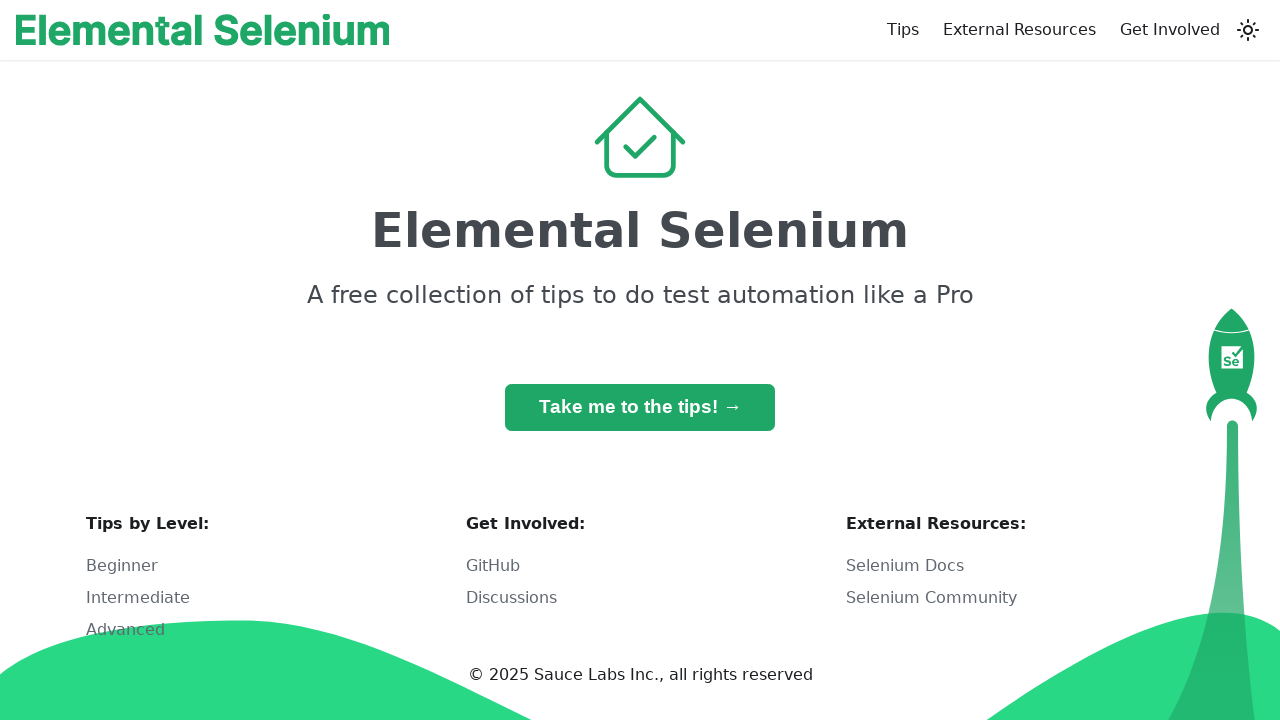

New page finished loading
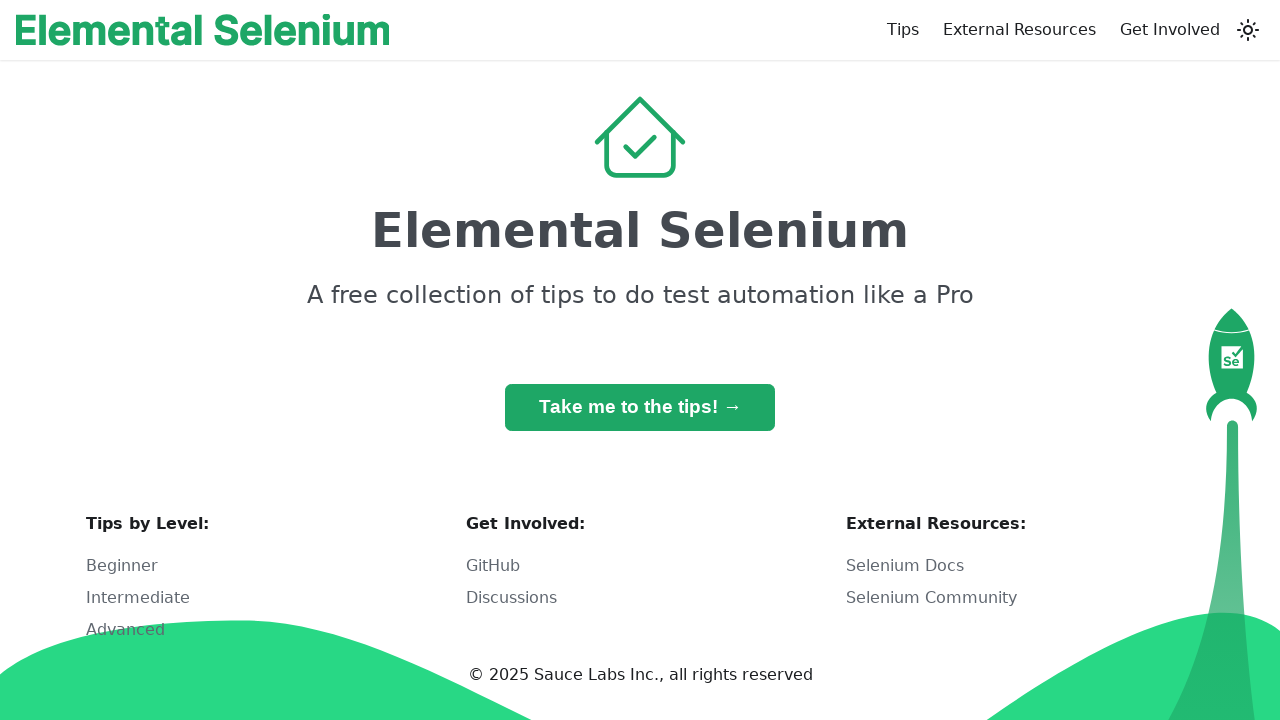

Retrieved heading text from new page
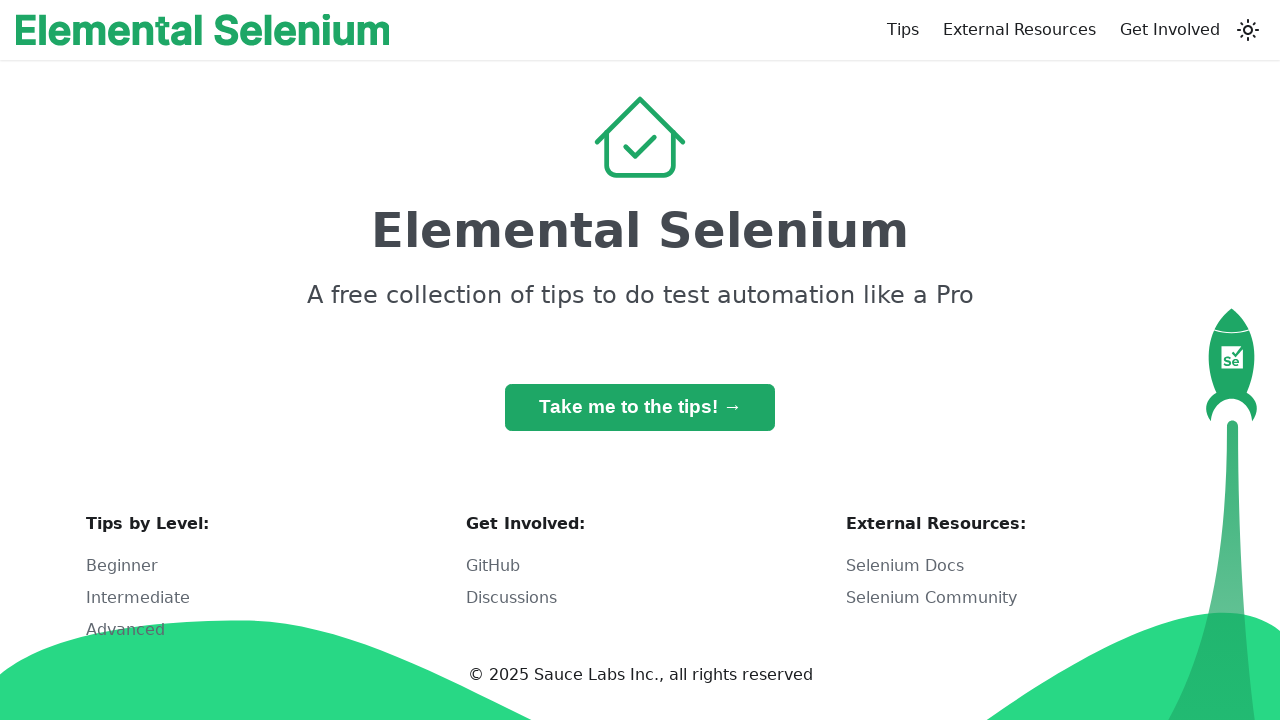

Verified heading text is 'Elemental Selenium' - test passed
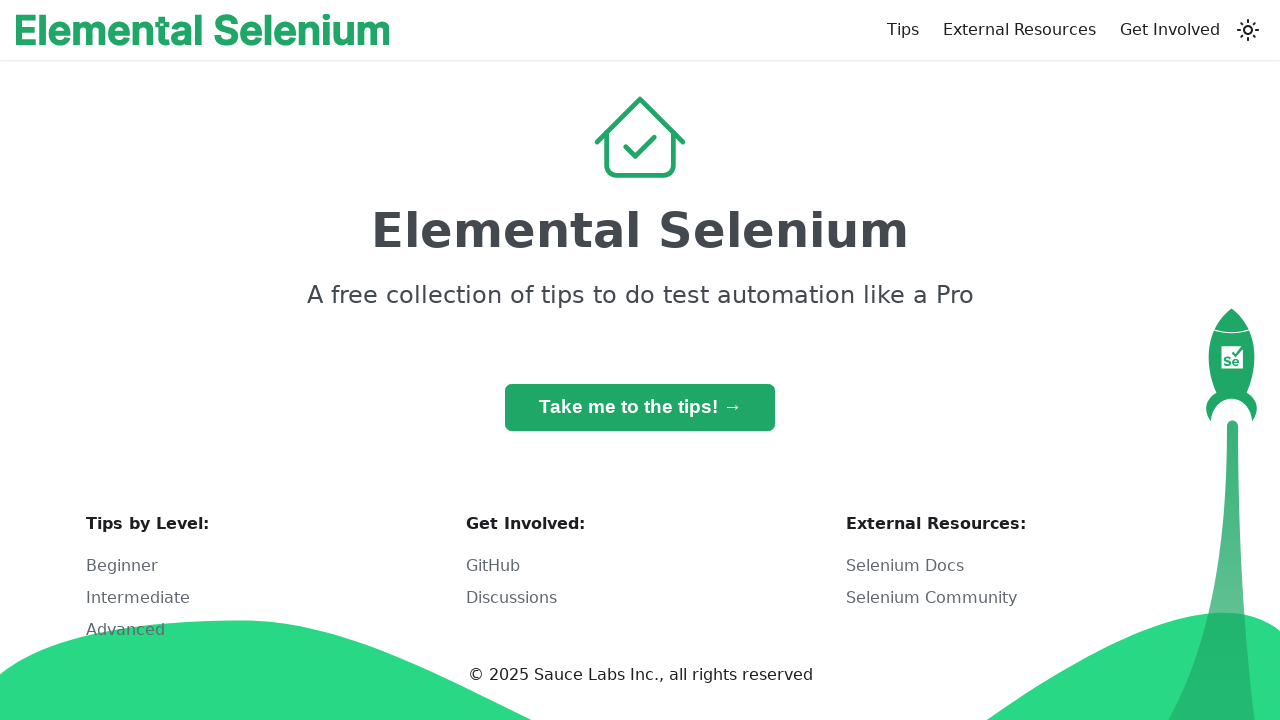

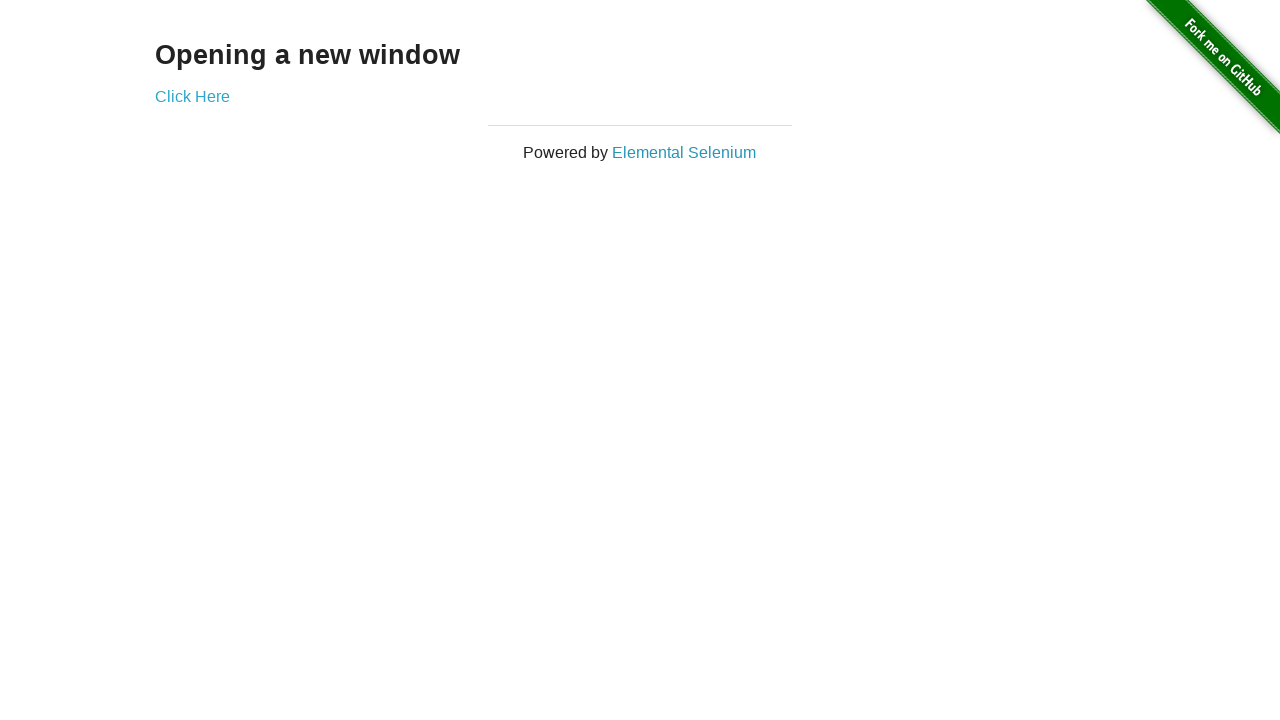